Tests navigation to login page by clicking Sign In button

Starting URL: https://dsportalapp.herokuapp.com/home

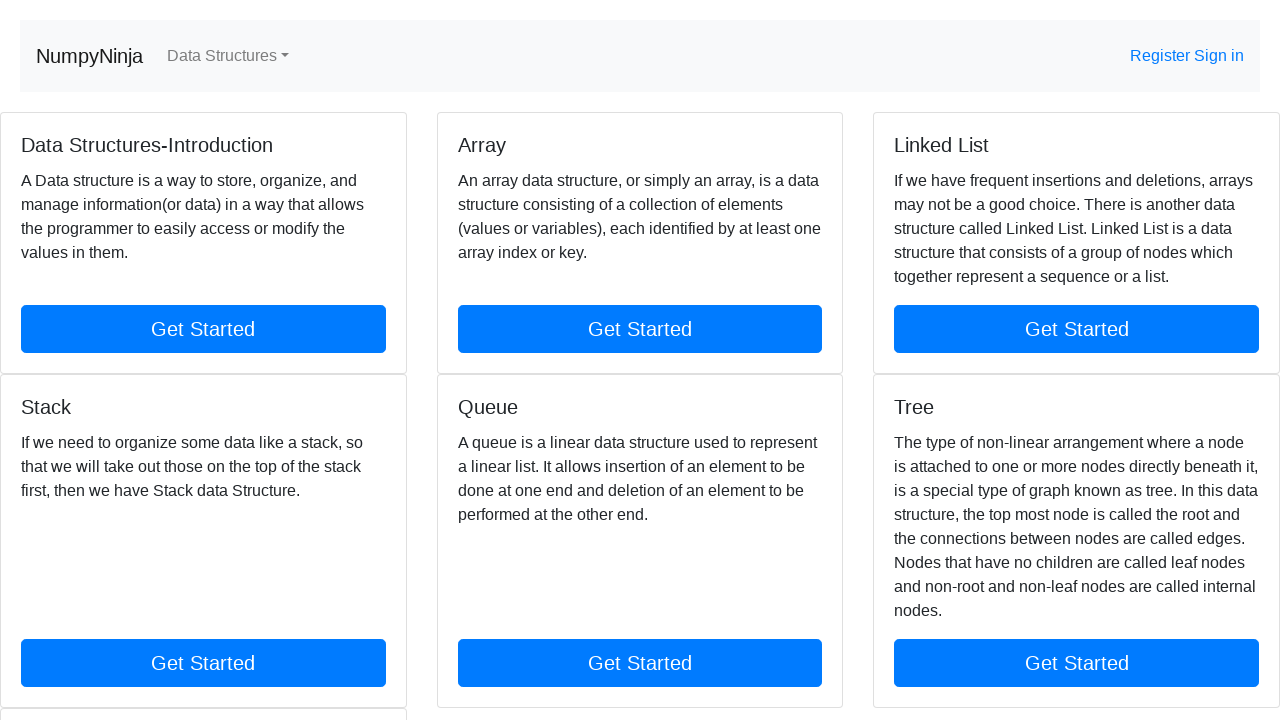

Clicked Sign In link to navigate to login page at (1219, 56) on a:has-text('Sign in')
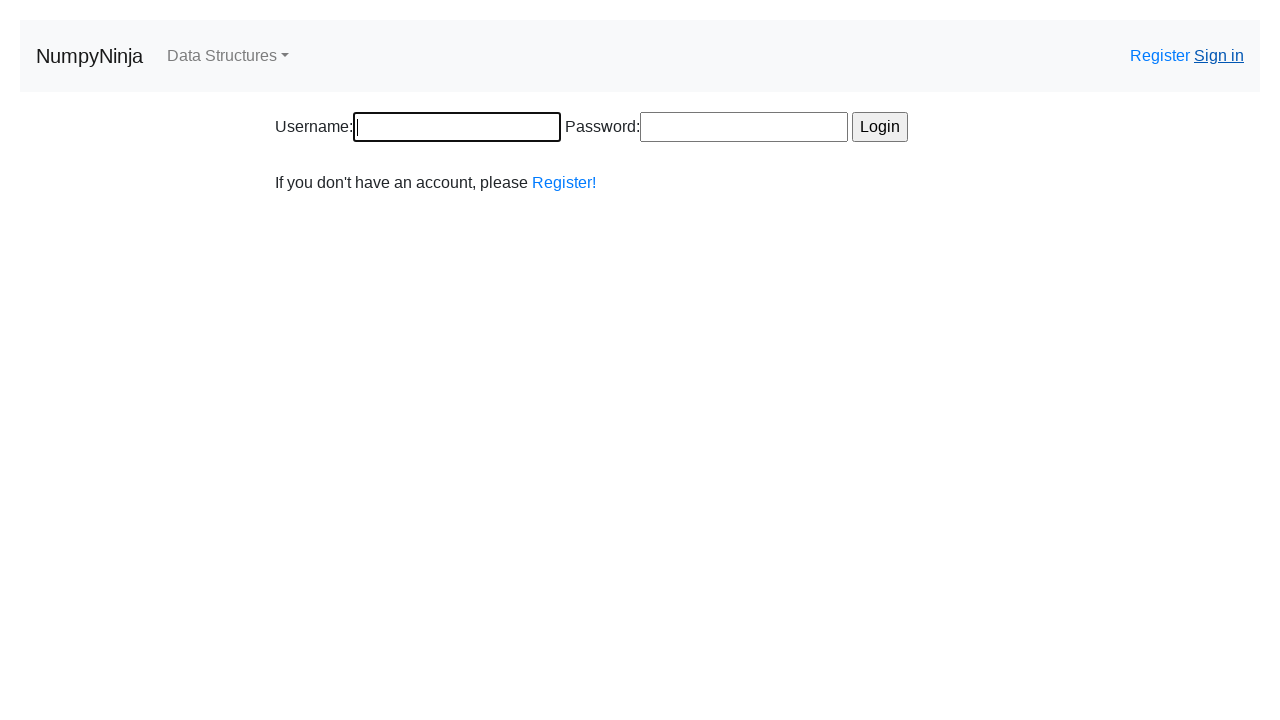

Login page loaded successfully
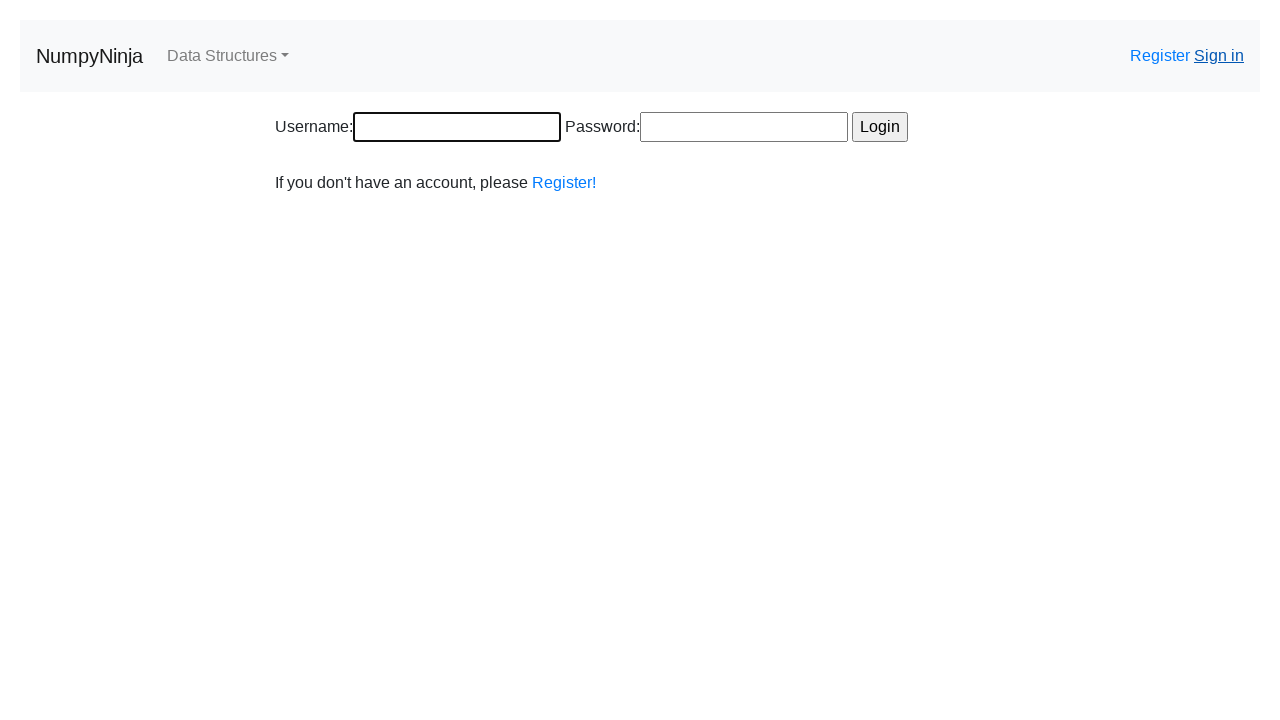

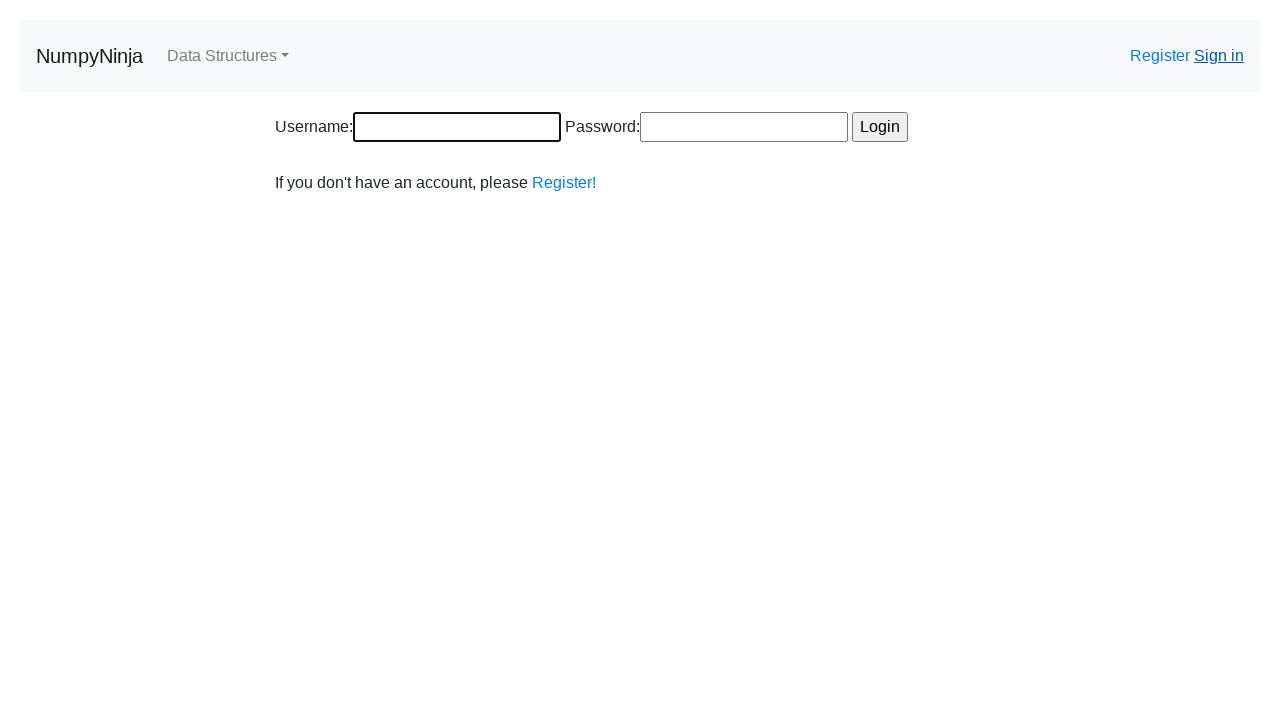